Tests that the clear completed button displays correct text after checking an item

Starting URL: https://demo.playwright.dev/todomvc

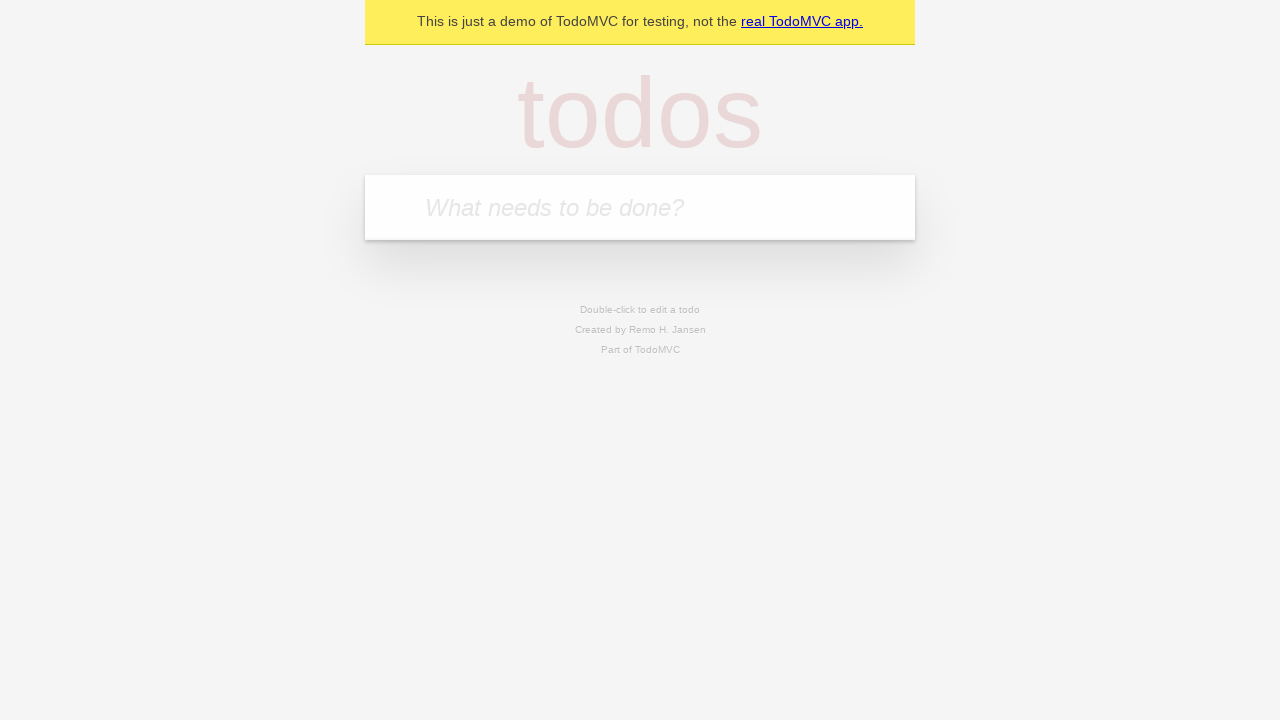

Filled new todo field with 'buy some cheese' on .new-todo
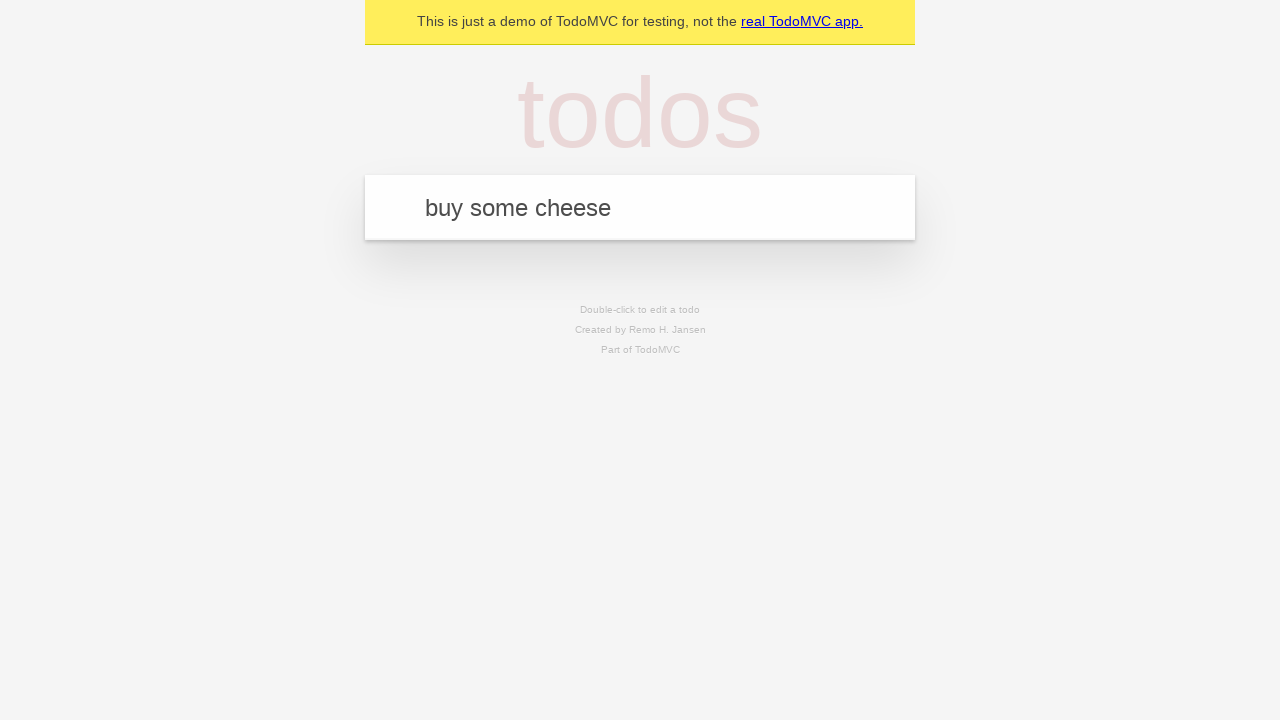

Pressed Enter to add first todo on .new-todo
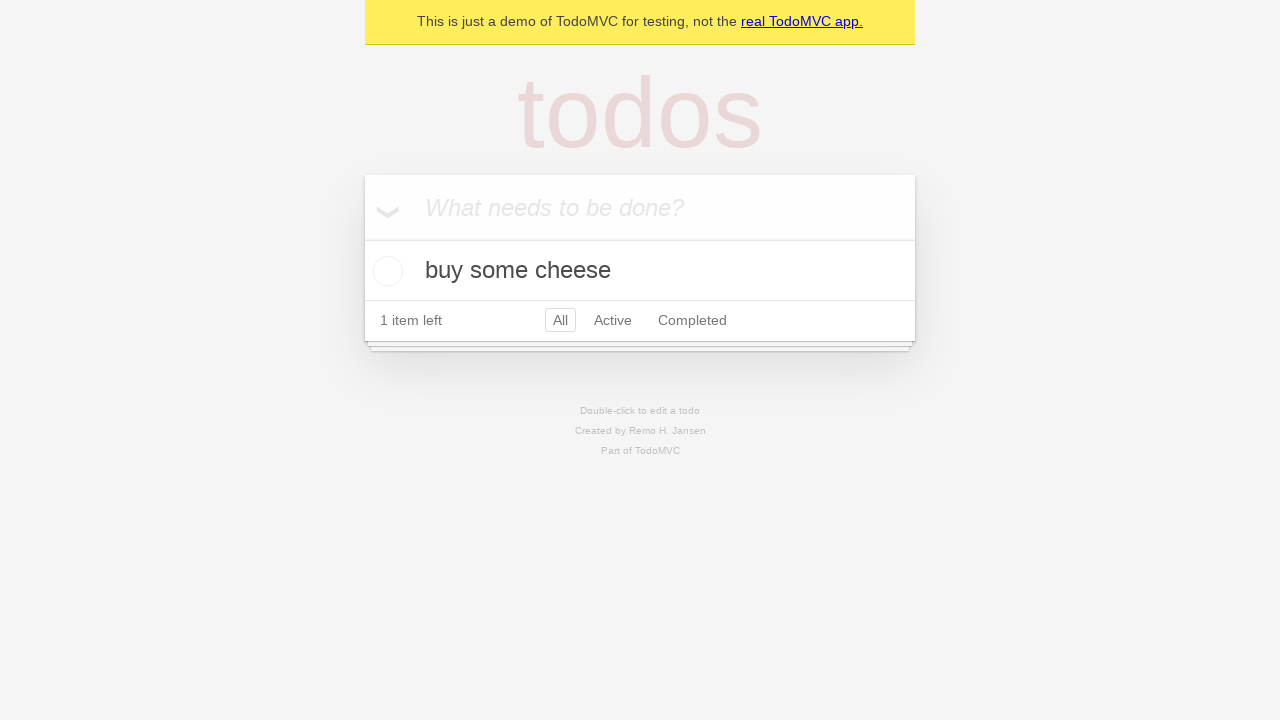

Filled new todo field with 'feed the cat' on .new-todo
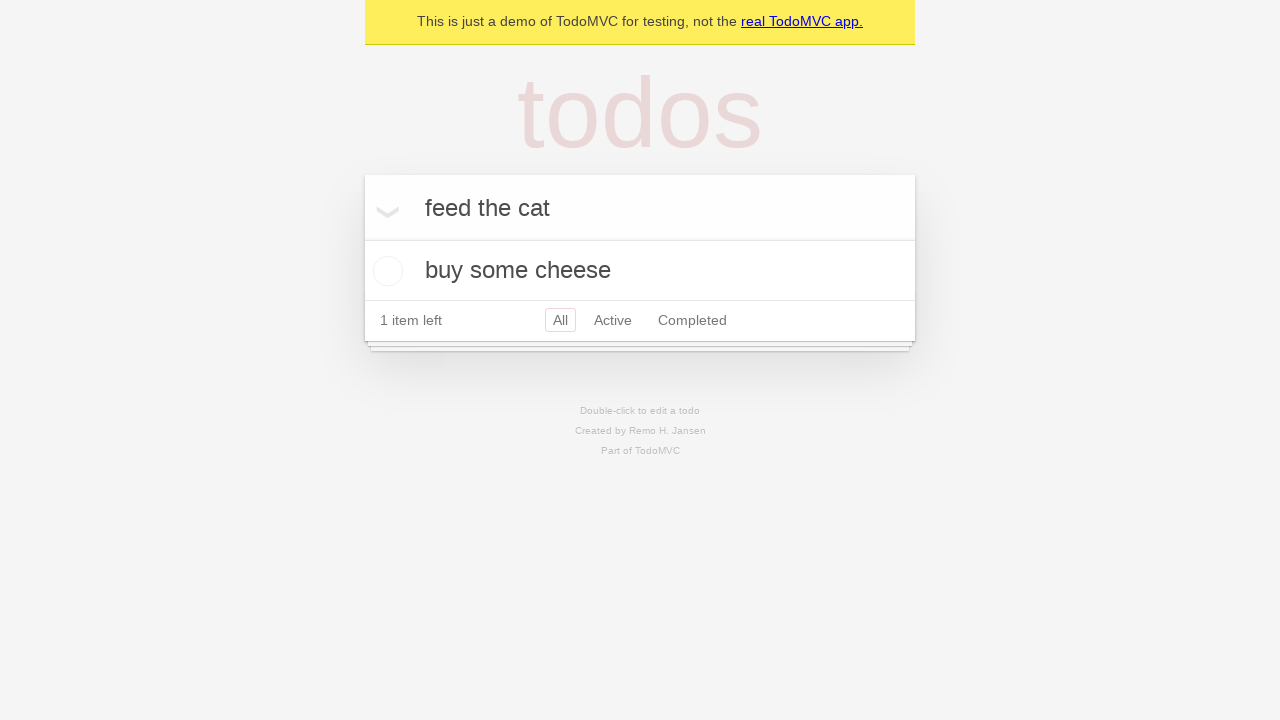

Pressed Enter to add second todo on .new-todo
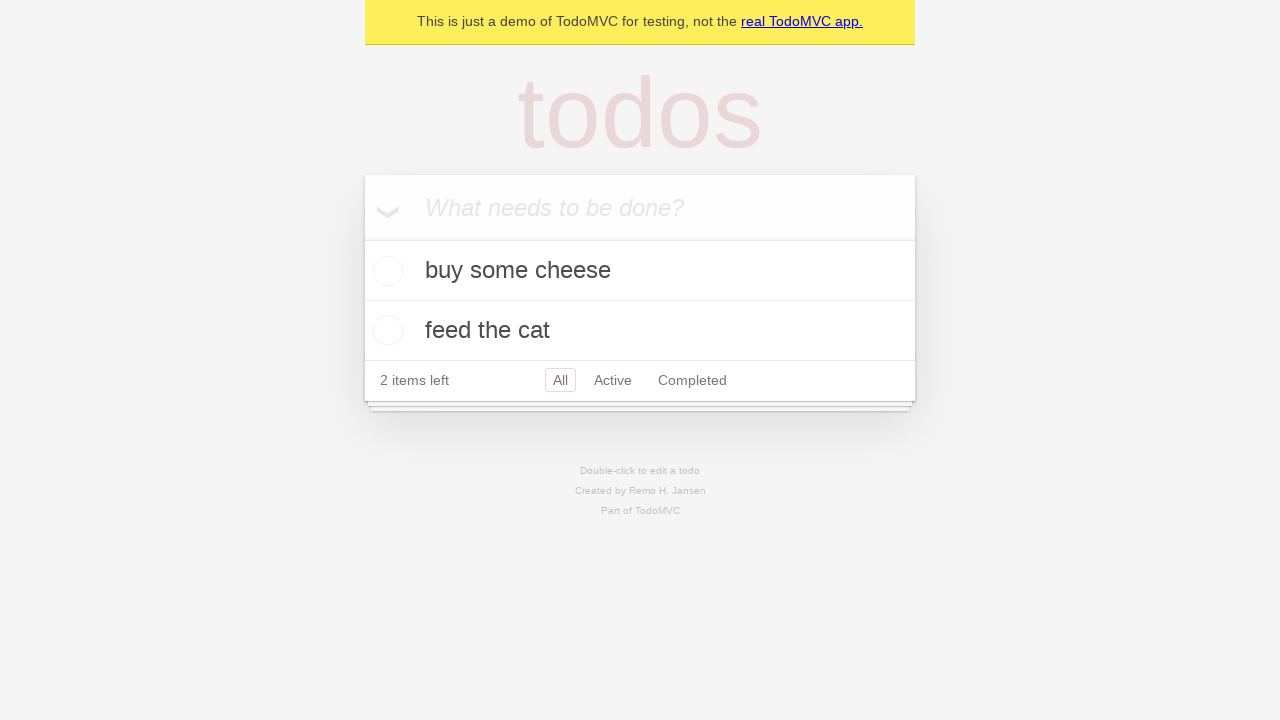

Filled new todo field with 'book a doctors appointment' on .new-todo
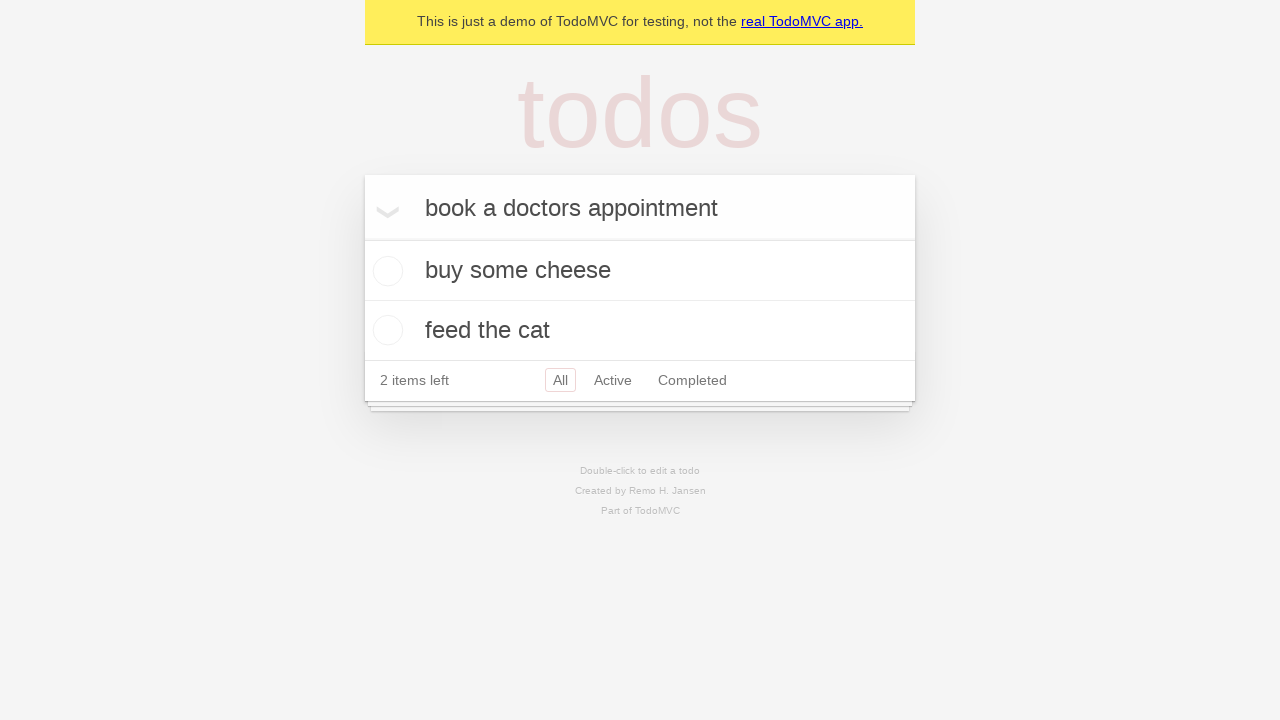

Pressed Enter to add third todo on .new-todo
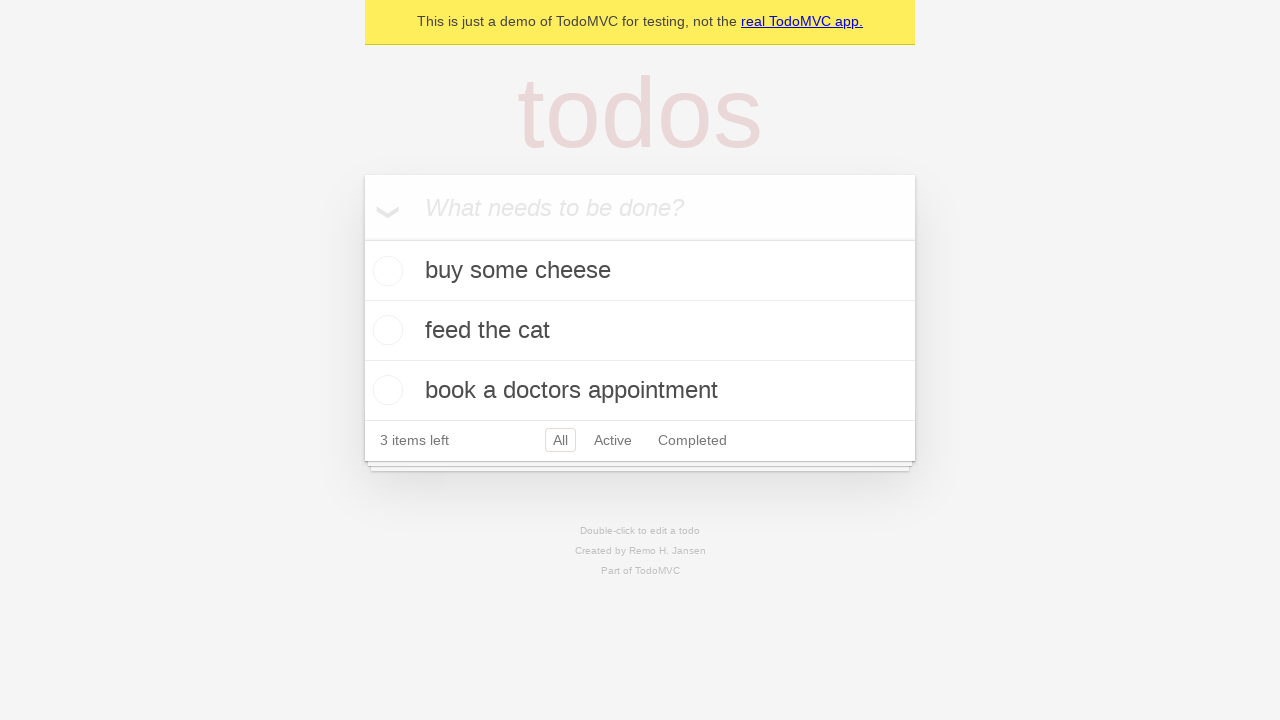

Checked the first todo item at (385, 271) on .todo-list li .toggle >> nth=0
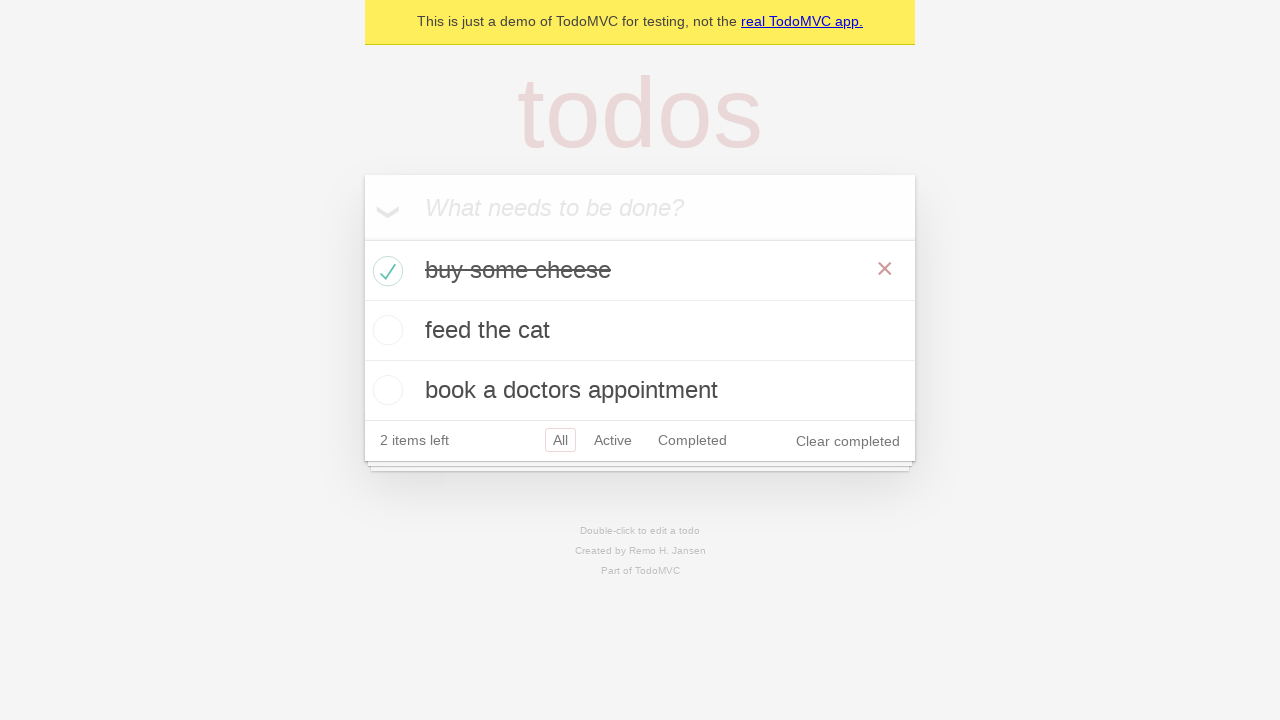

Clear completed button appeared after checking item
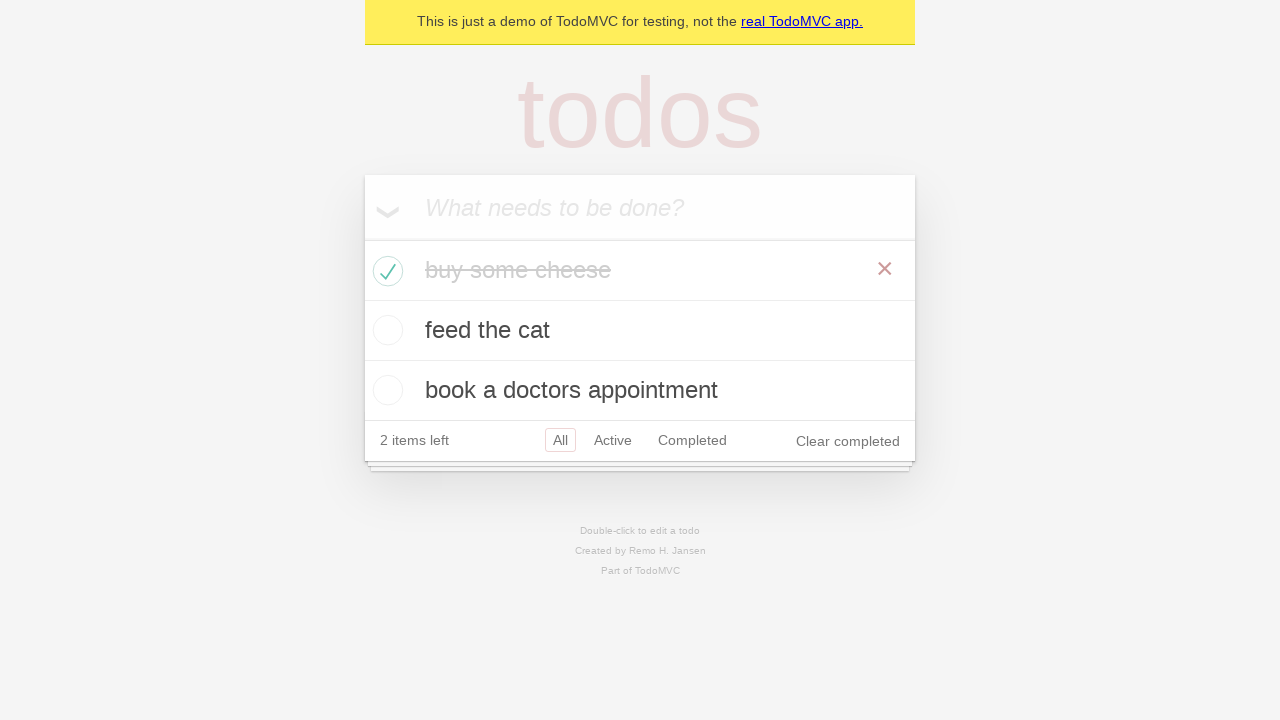

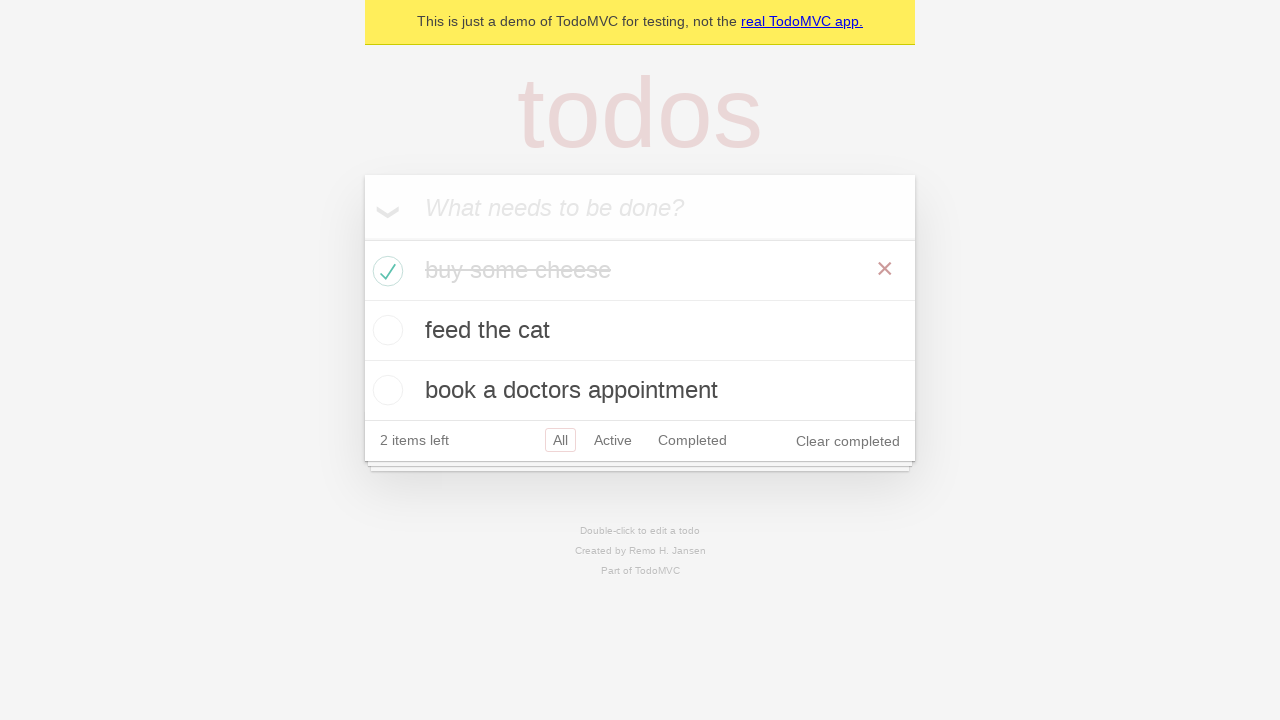